Tests slider manipulation on an online shopping fashion page by setting the slider value to 5 using JavaScript execution.

Starting URL: https://webapps.tekstac.com/OnlineShopping/fashion.html

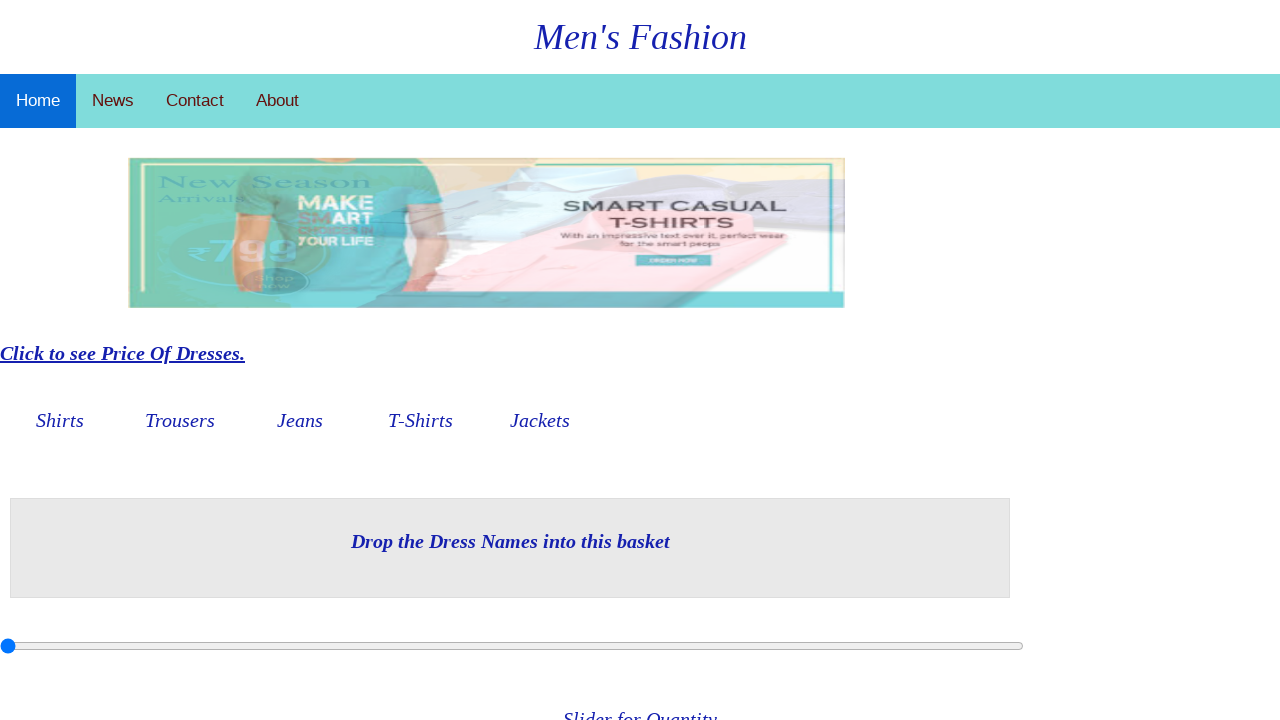

Navigated to online shopping fashion page
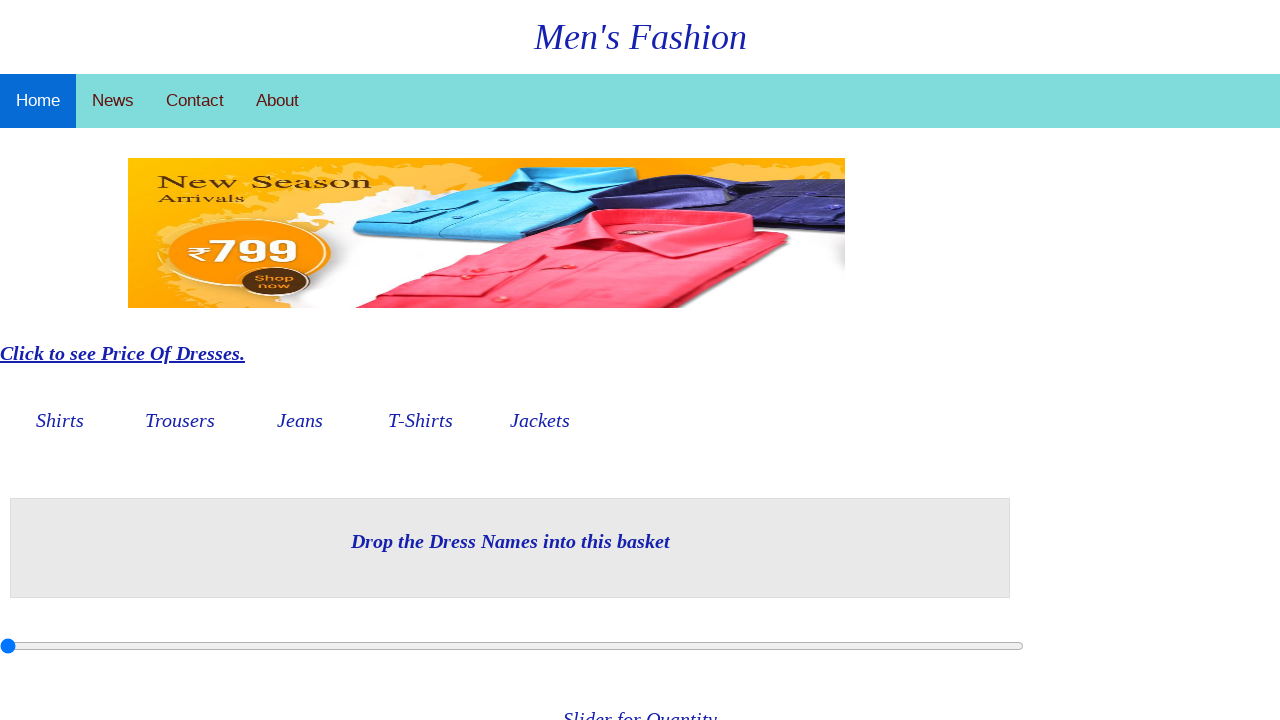

Set slider value to 5 using JavaScript
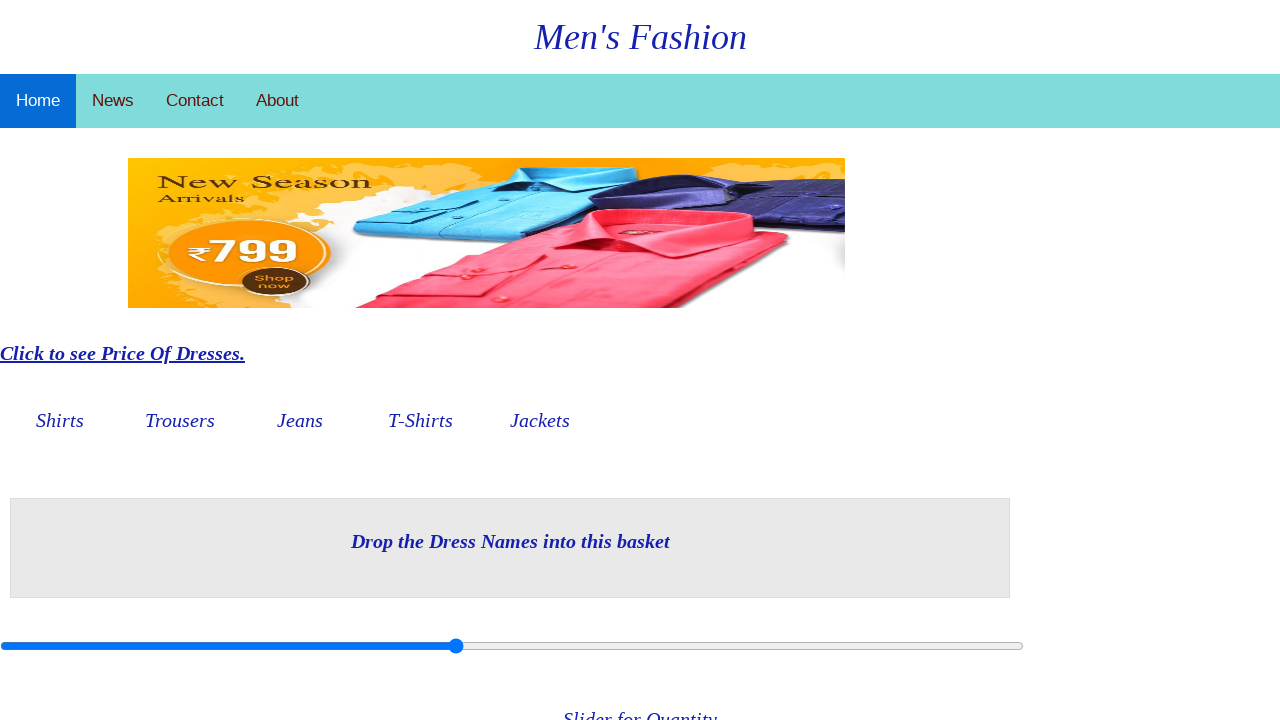

Located slider element
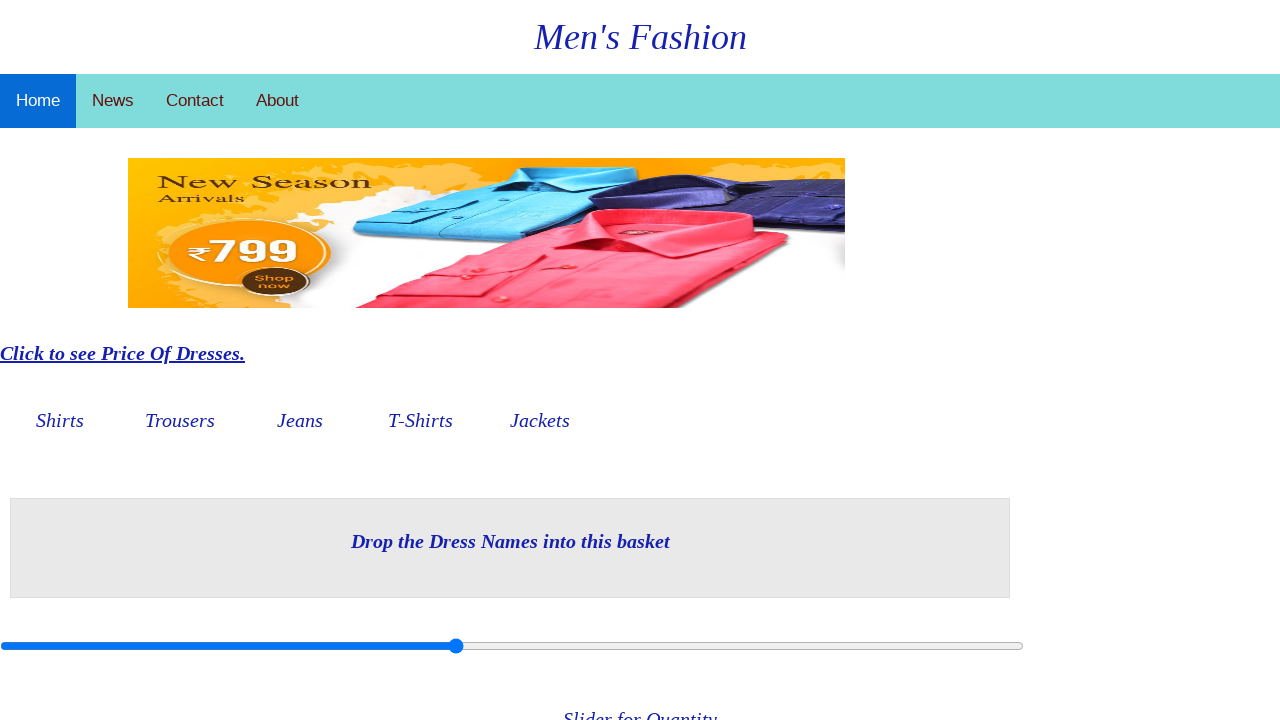

Slider element is visible
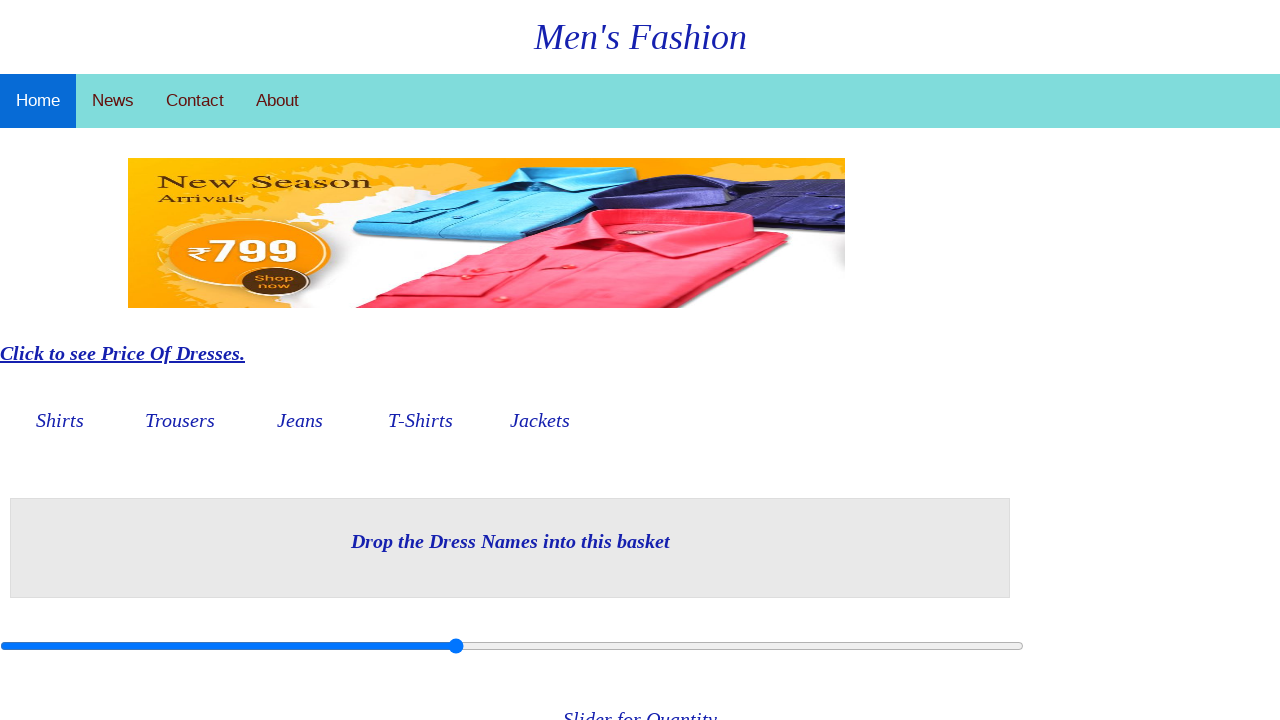

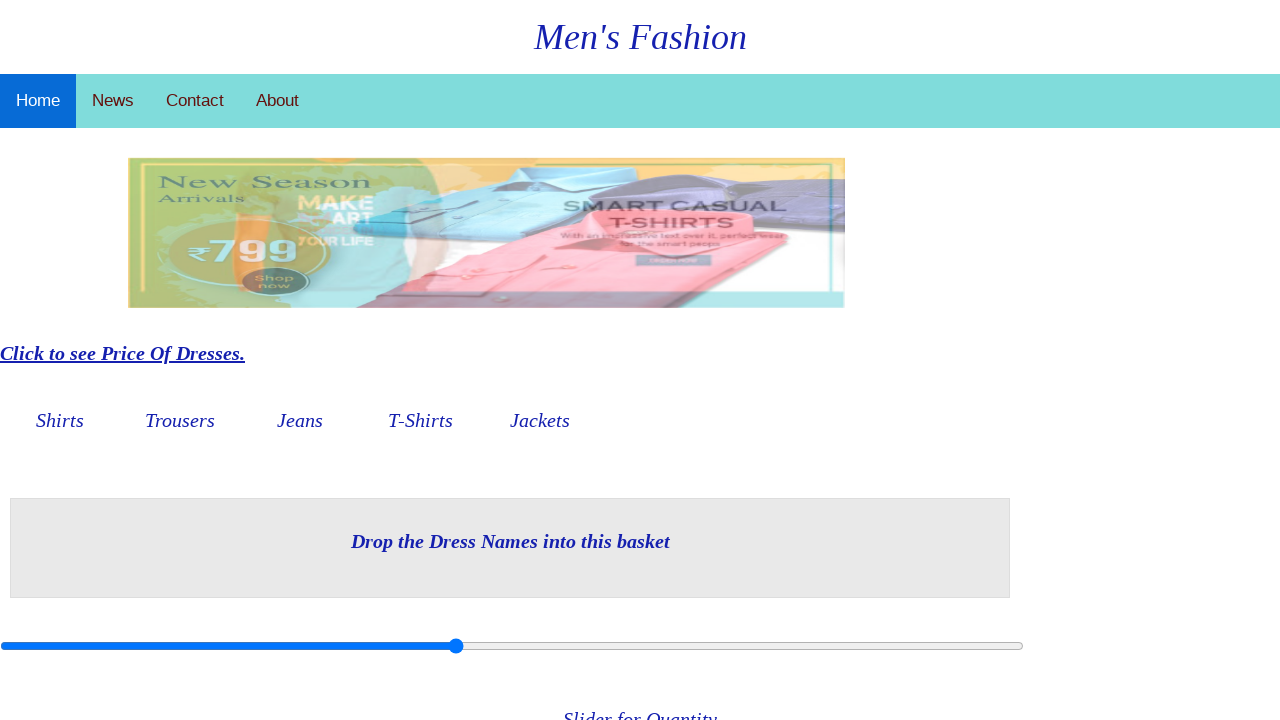